Tests the text input functionality on UI Testing Playground by entering a new button name in the input field and clicking the button to update its label

Starting URL: http://uitestingplayground.com/textinput

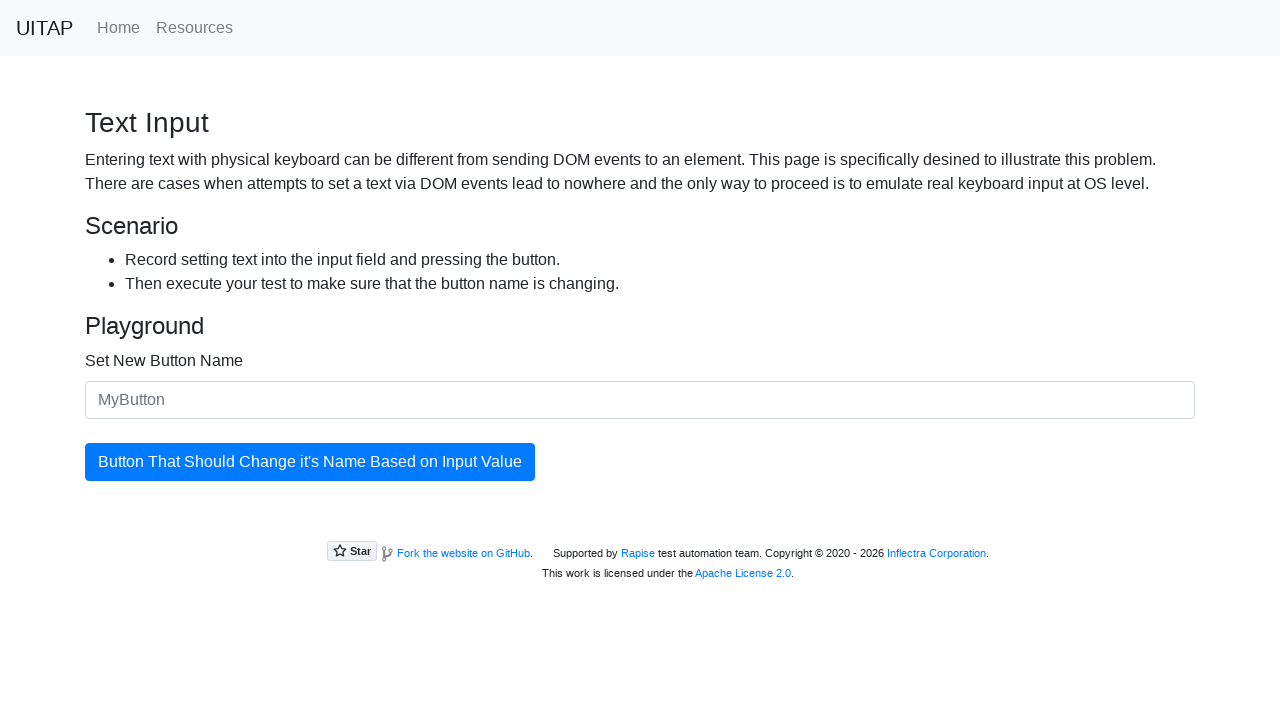

Filled text input field with 'SkyPro' as new button name on #newButtonName
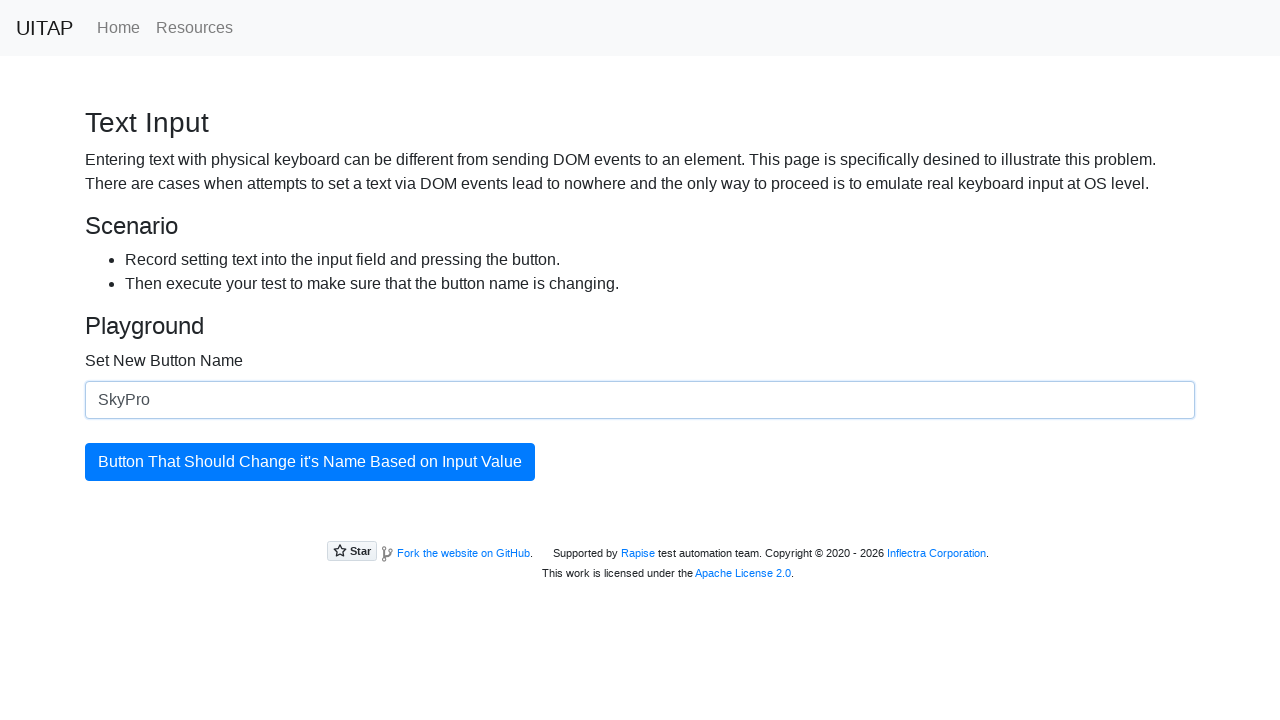

Clicked the button to update its label at (310, 462) on #updatingButton
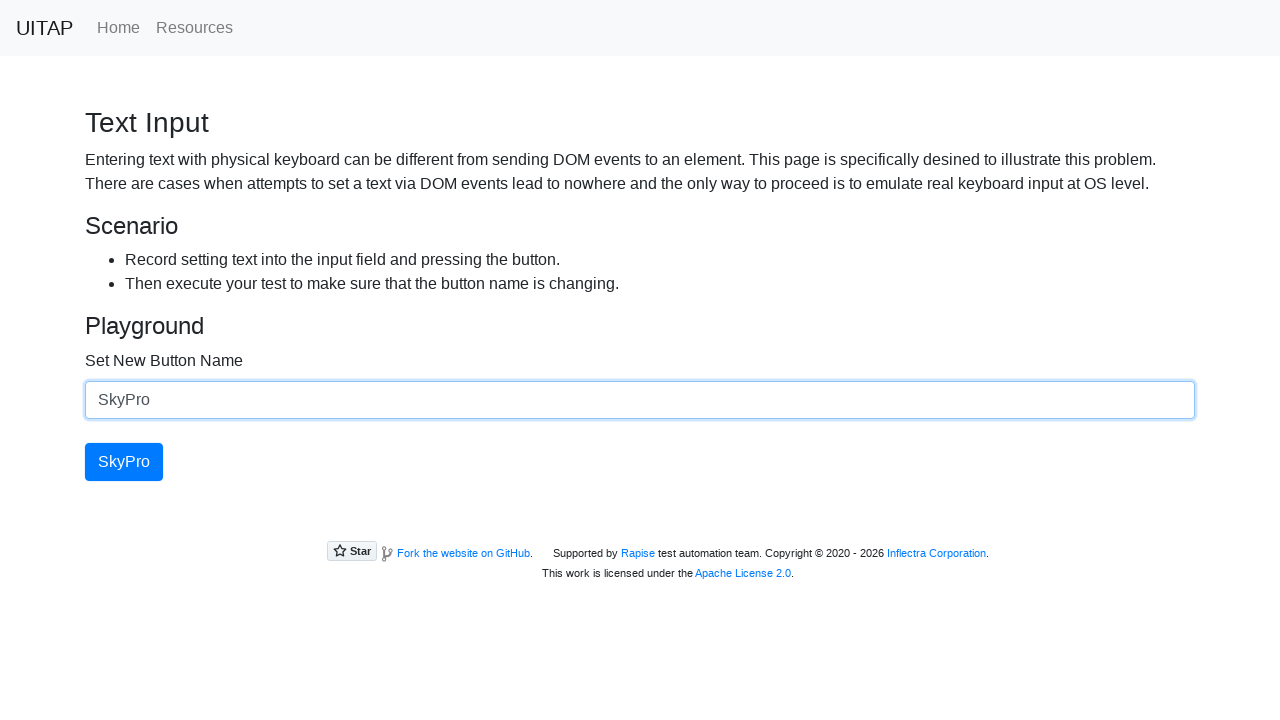

Verified button text has been updated to 'SkyPro'
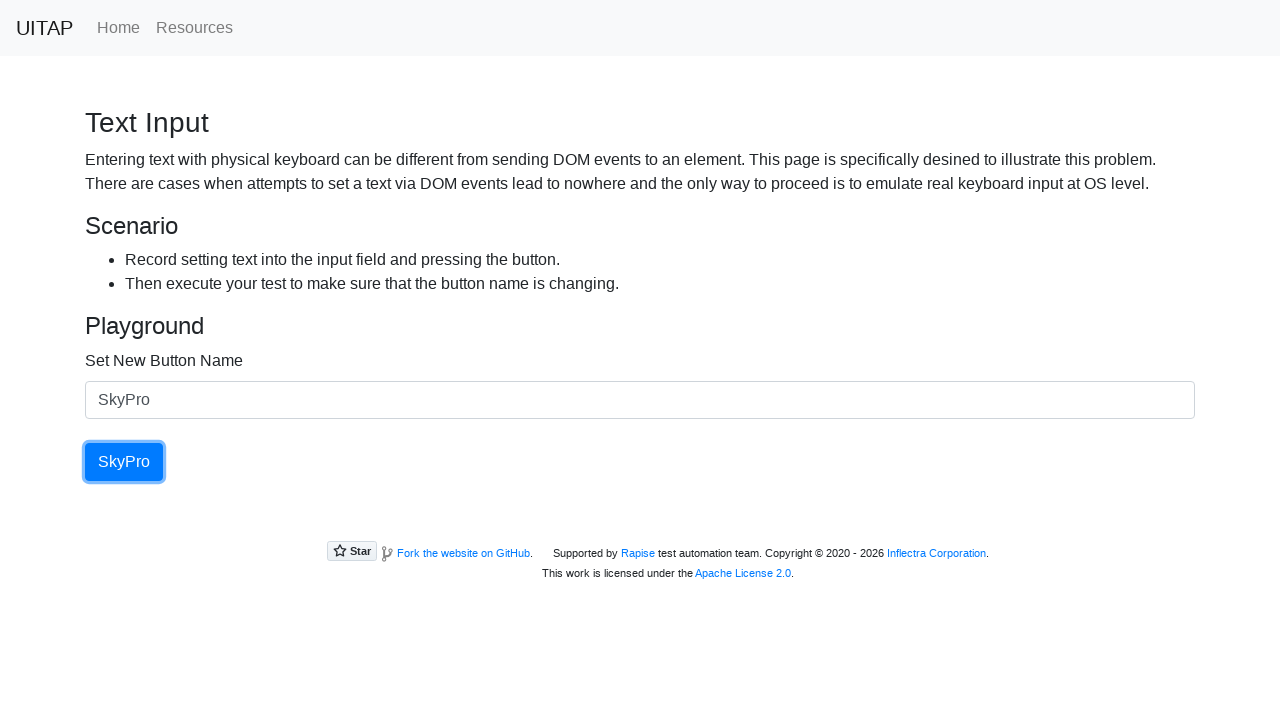

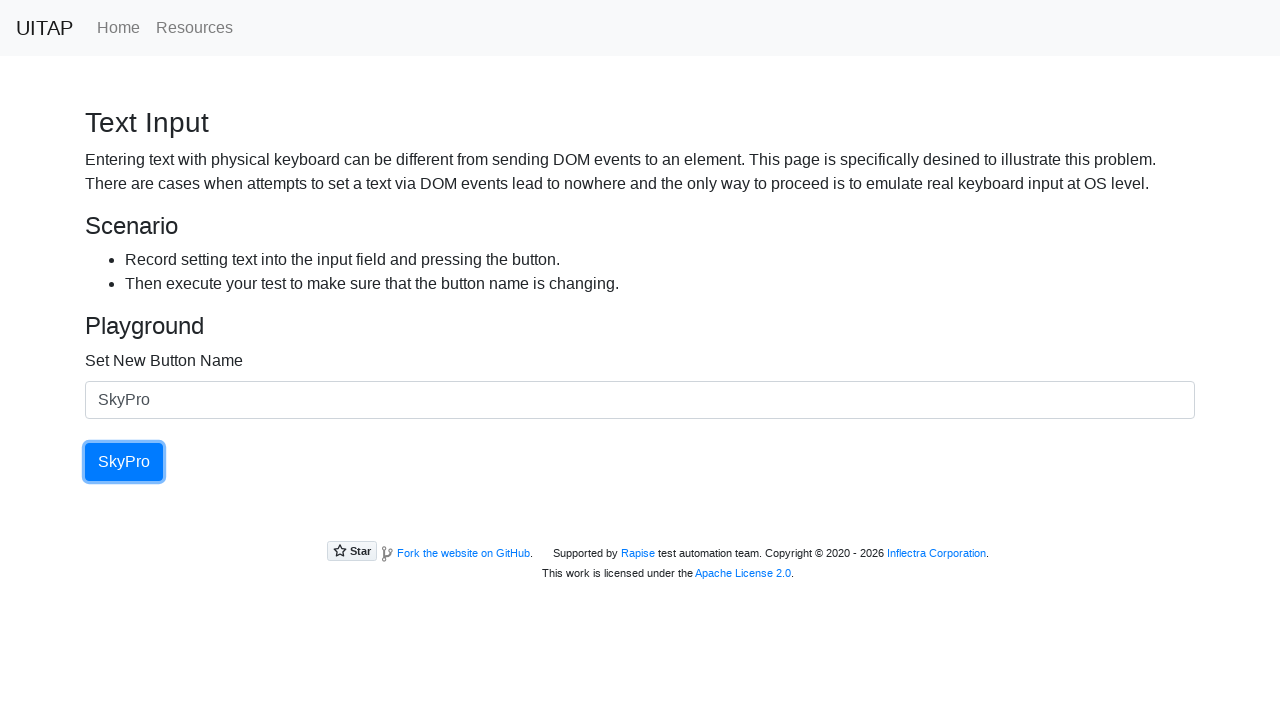